Basic browser check that navigates to the Checkly homepage and verifies the page loads

Starting URL: https://checklyhq.com/

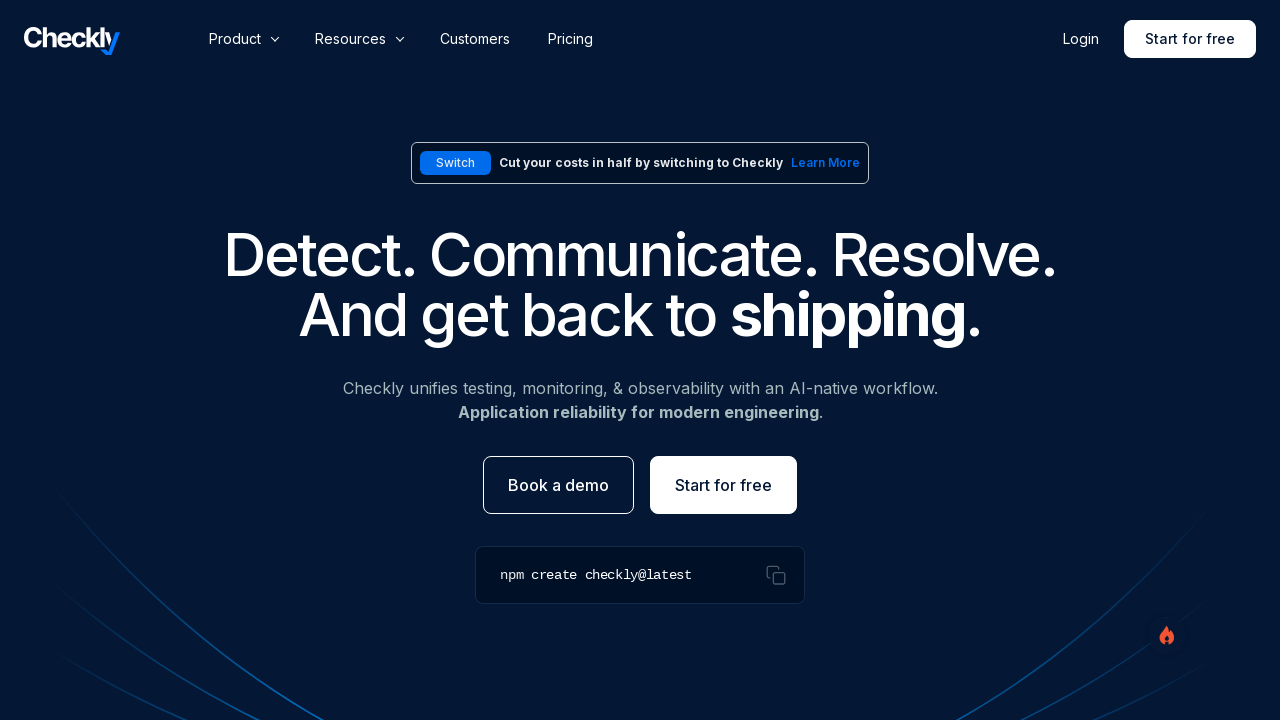

Waited for Checkly homepage to load (domcontentloaded)
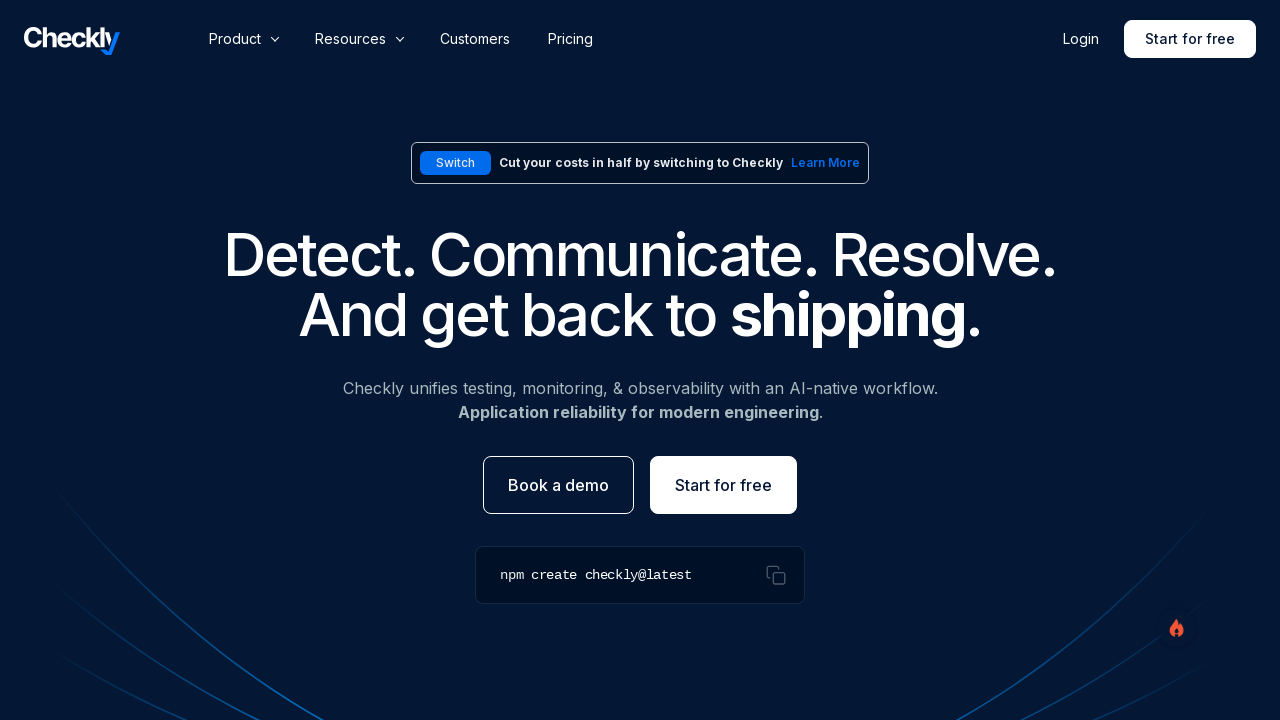

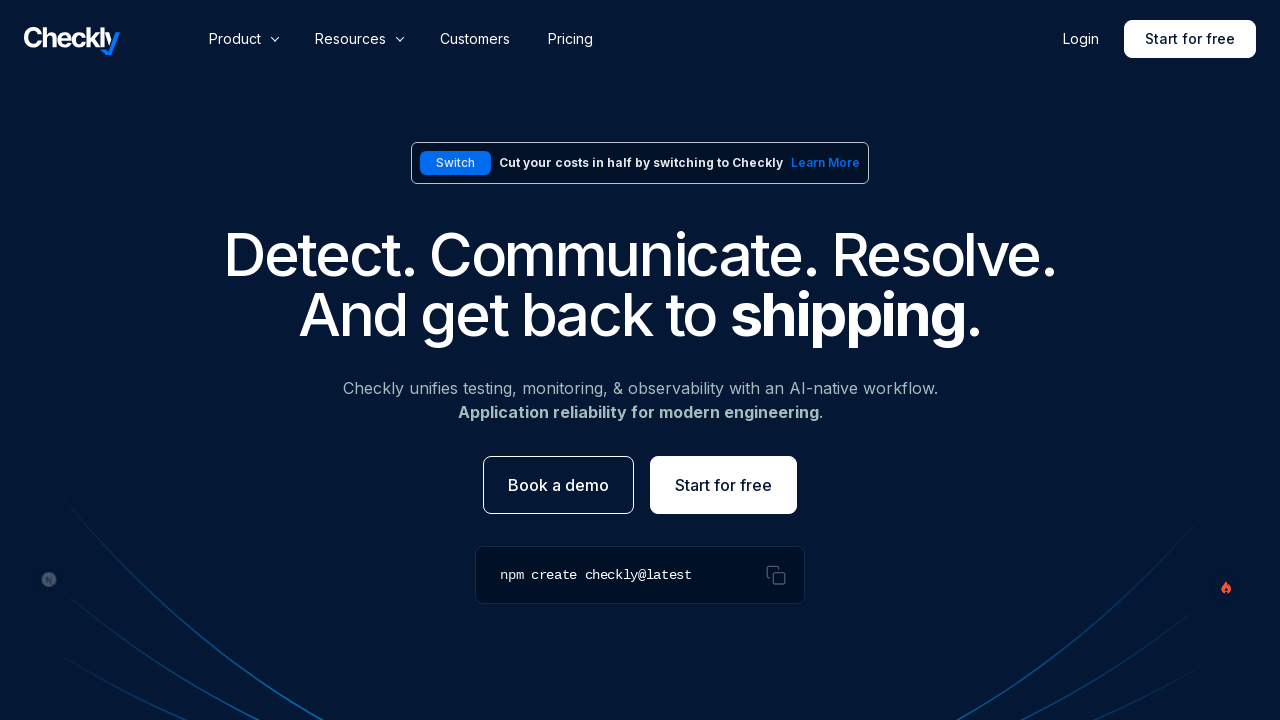